Scrolls to footer element and takes a screenshot on WebdriverIO homepage

Starting URL: https://webdriver.io/

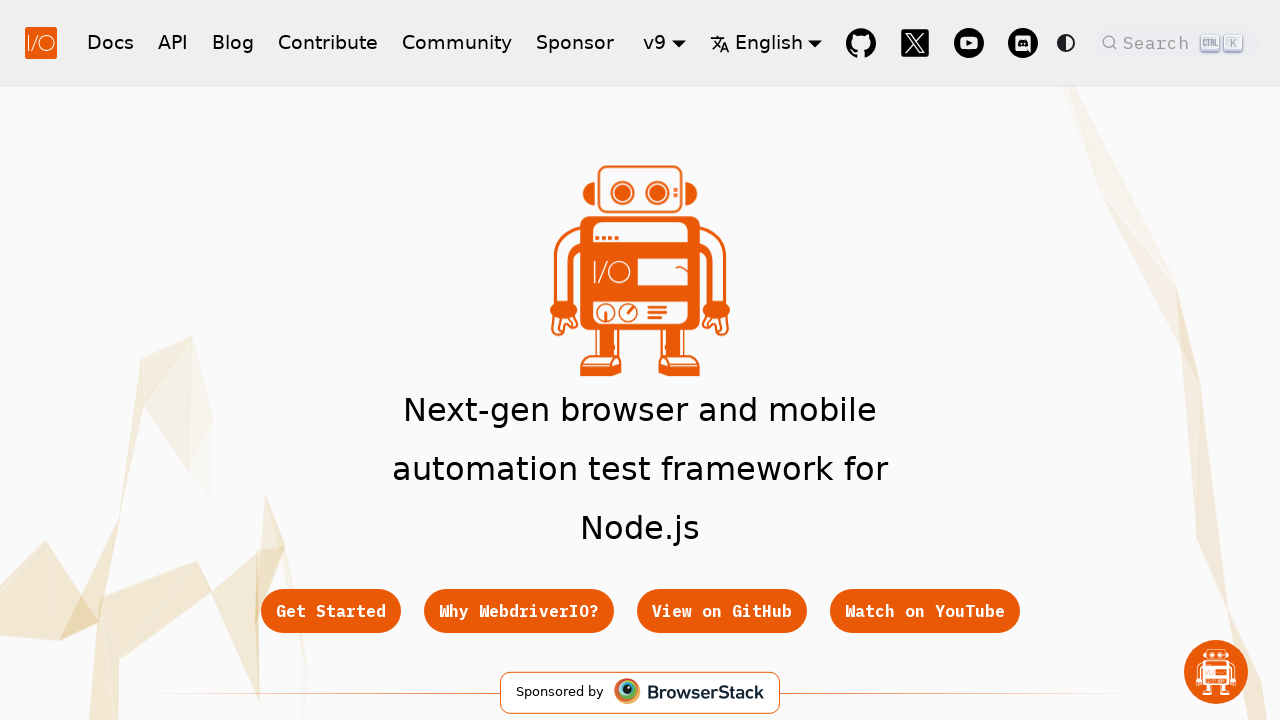

Located Get Started link in footer
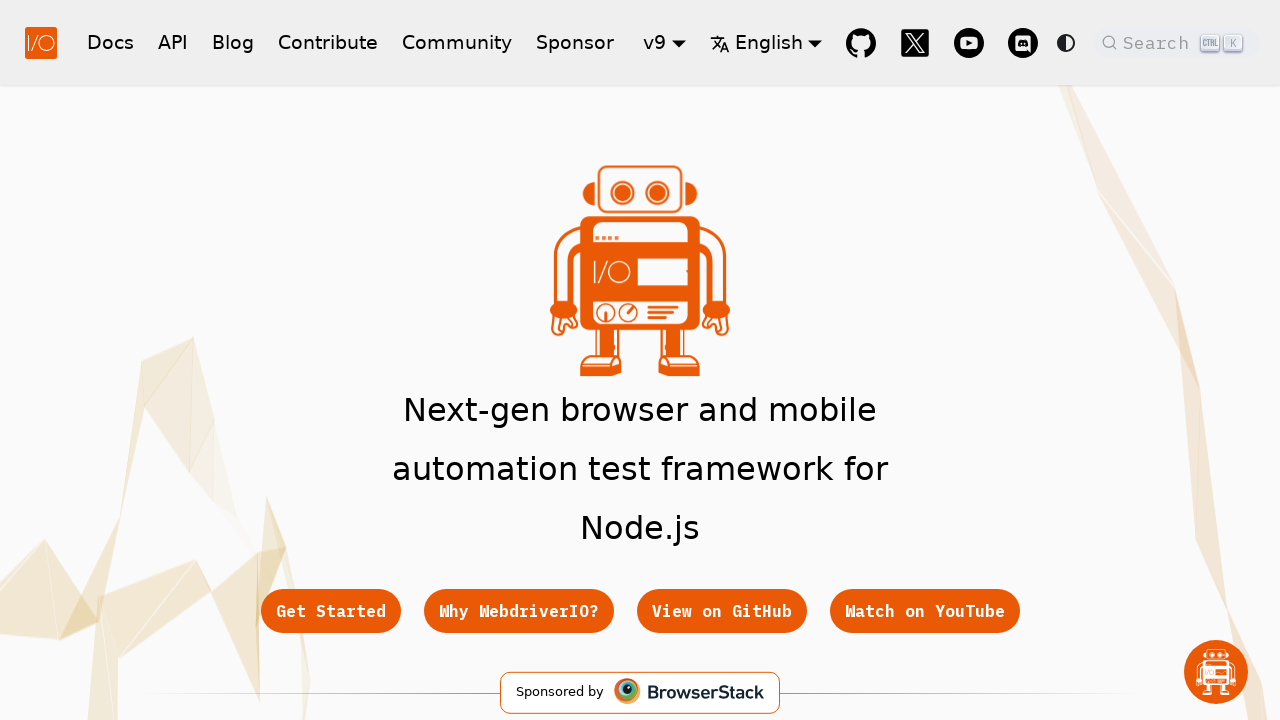

Scrolled Get Started link in footer into view
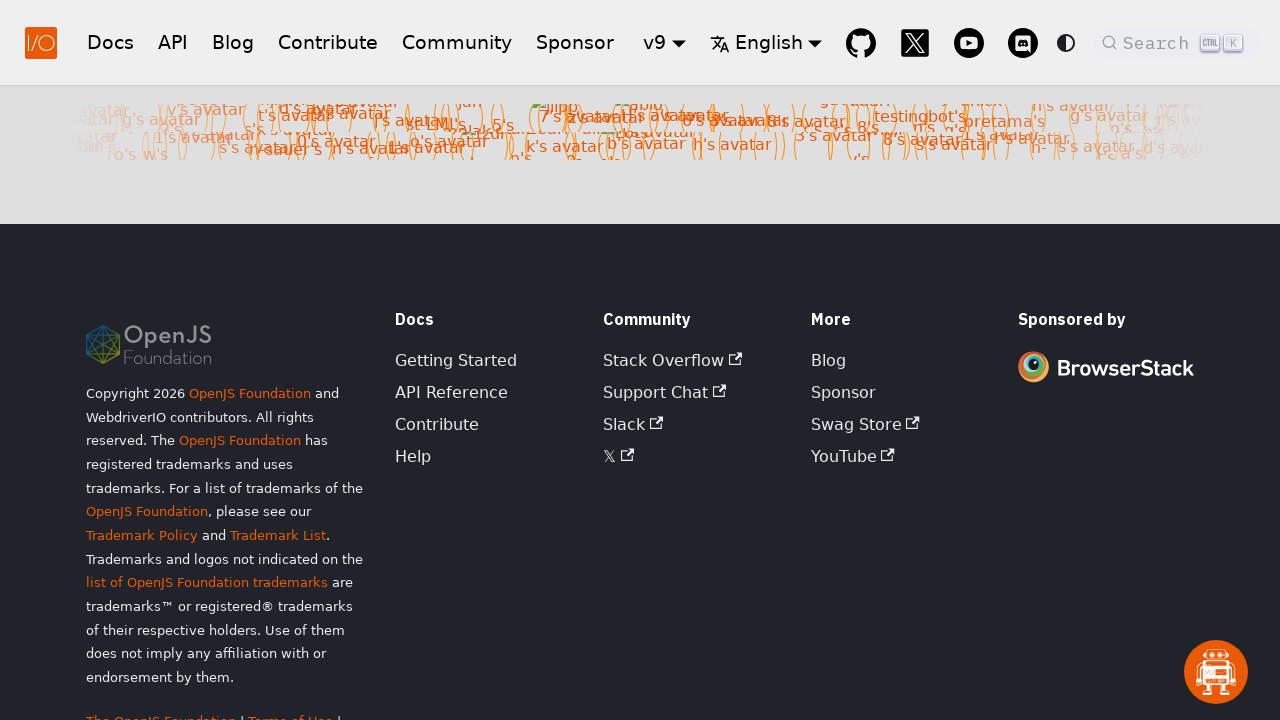

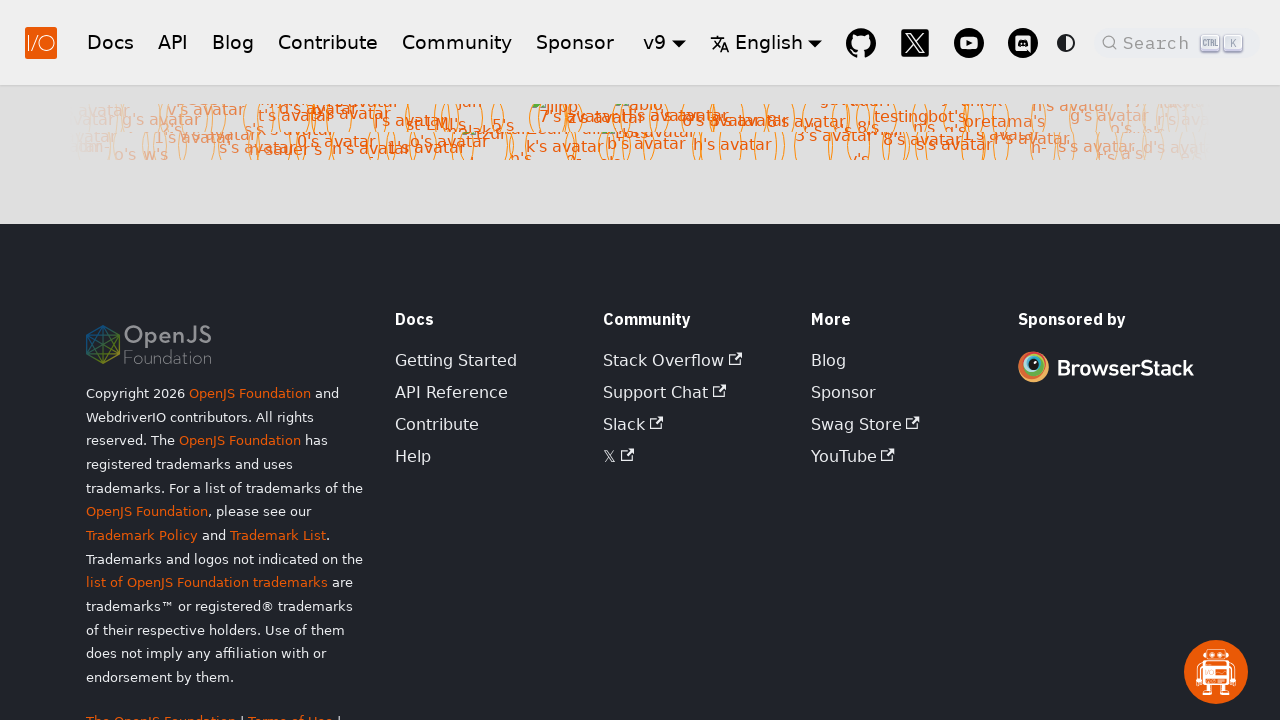